Navigates to Bitcoin ticker website and locates the BTC/USD price element

Starting URL: https://bitcointicker.co/coinbase/btc/usd/1hr/

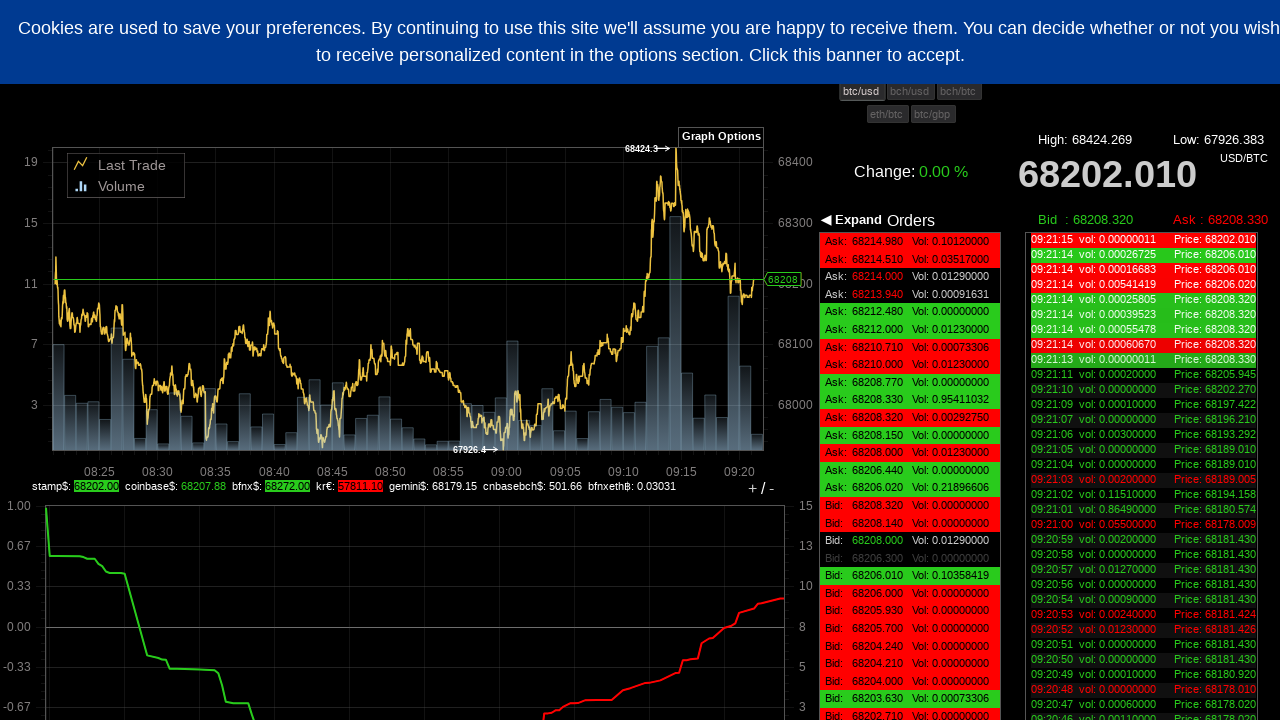

Waited for BTC/USD price element (#lastTrade) to be visible
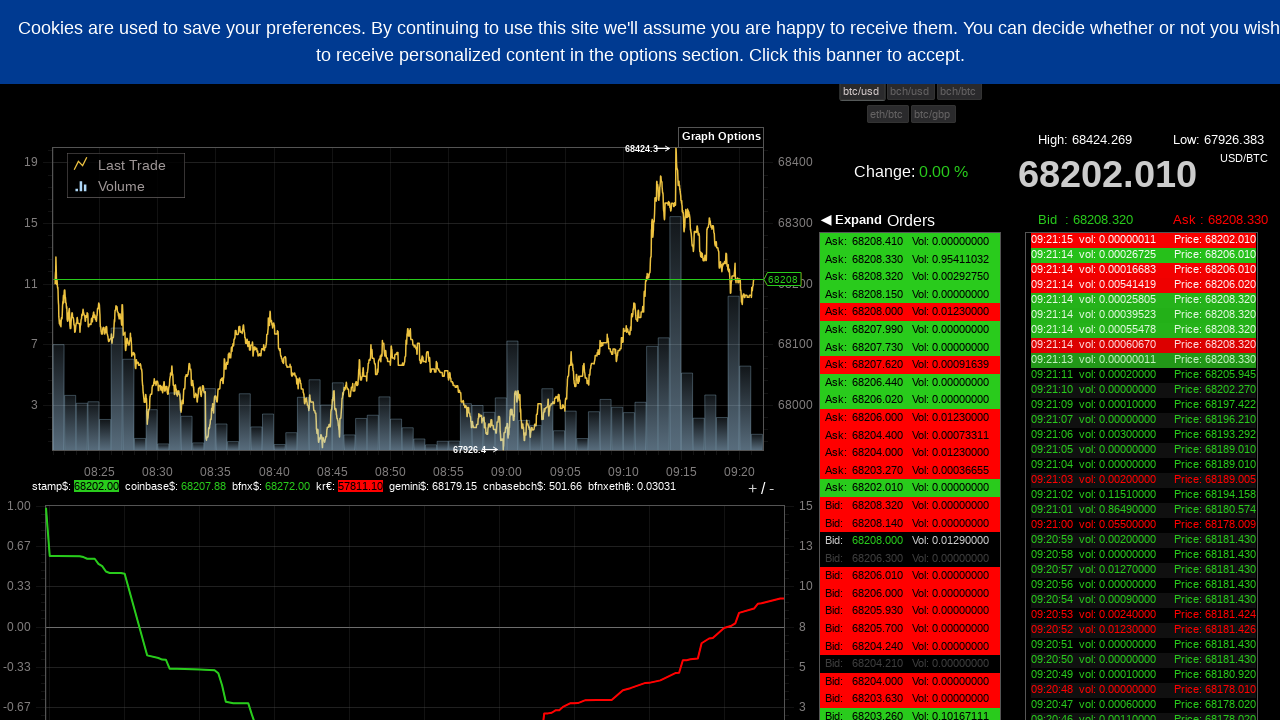

Located BTC/USD price element
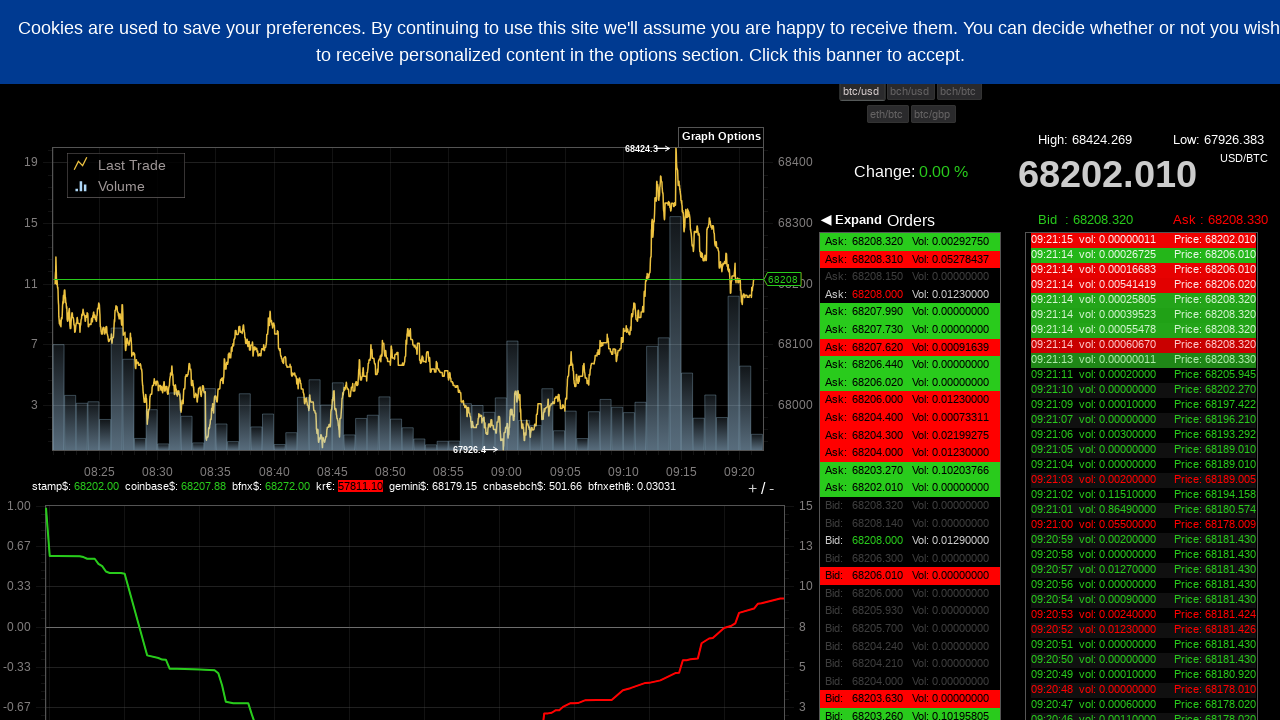

Retrieved BTC/USD price text: 68202.010
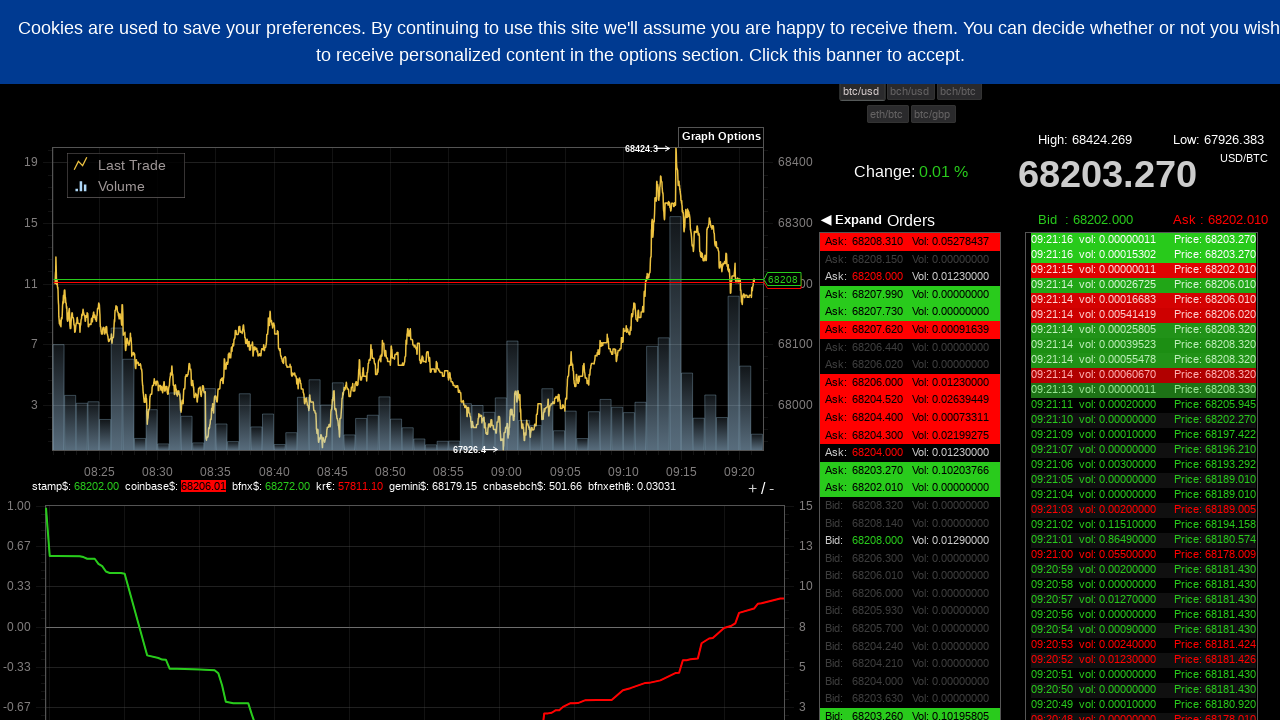

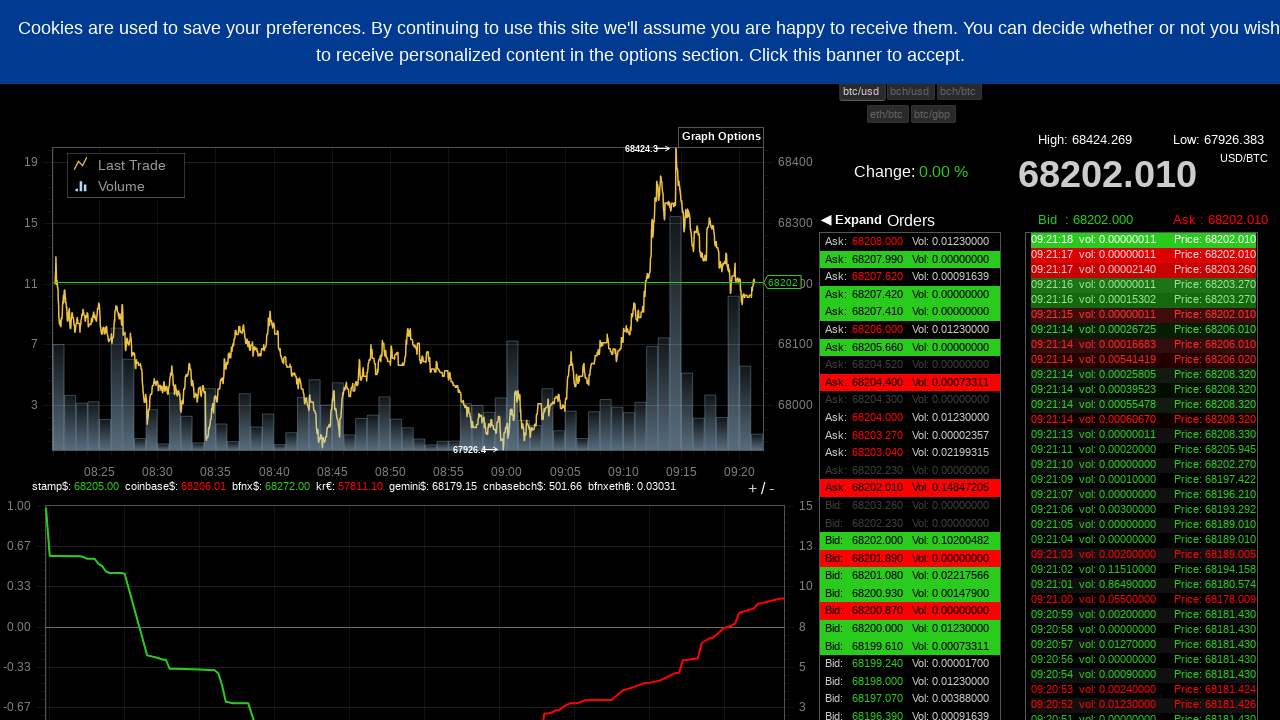